Tests the display status of various form elements including email textbox, radio button, textarea, and text elements

Starting URL: https://automationfc.github.io/basic-form/index.html

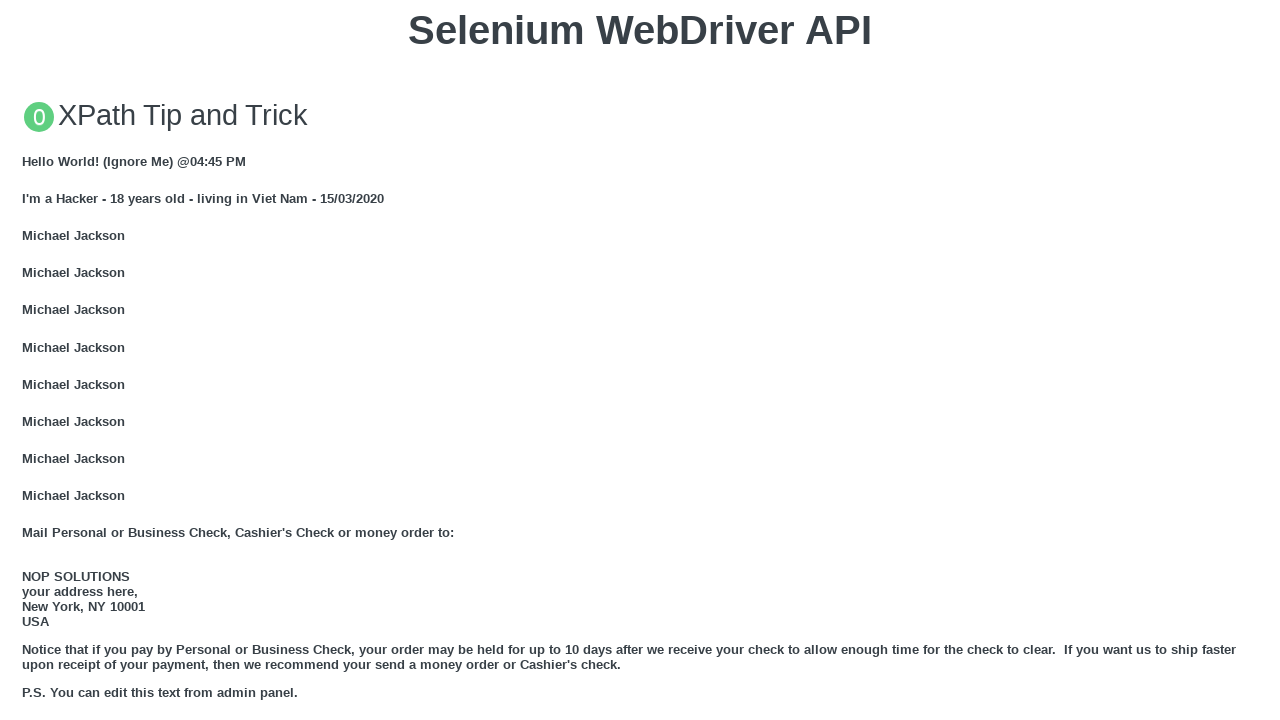

Filled email textbox with 'Automation Testing' on input#mail
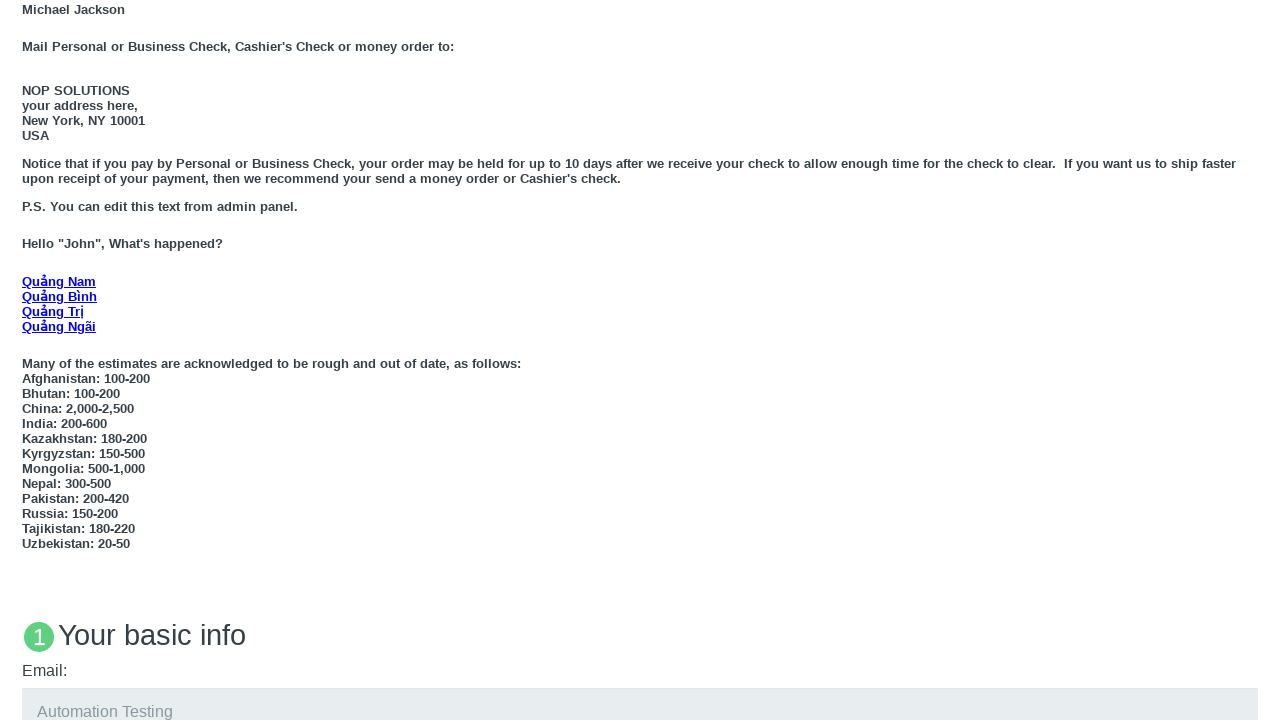

Clicked 'Under 18' radio button at (28, 360) on input#under_18
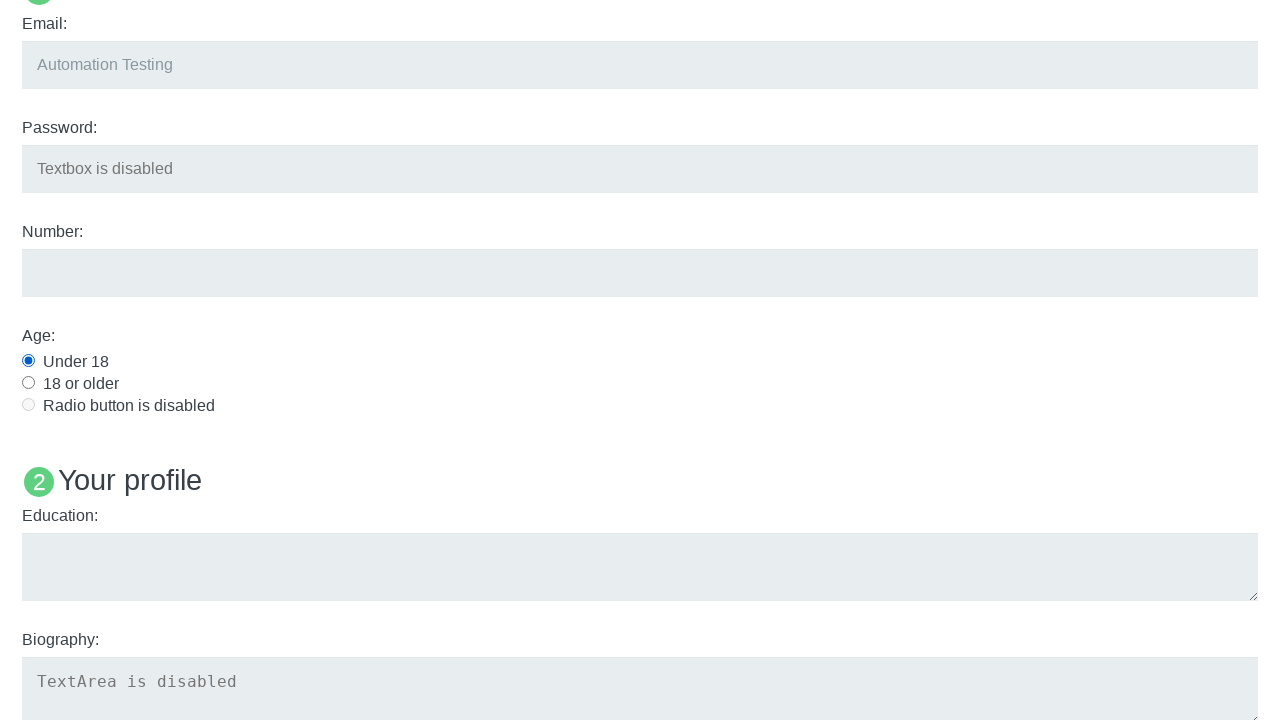

Filled education textarea with 'Automation Testing' on textarea#edu
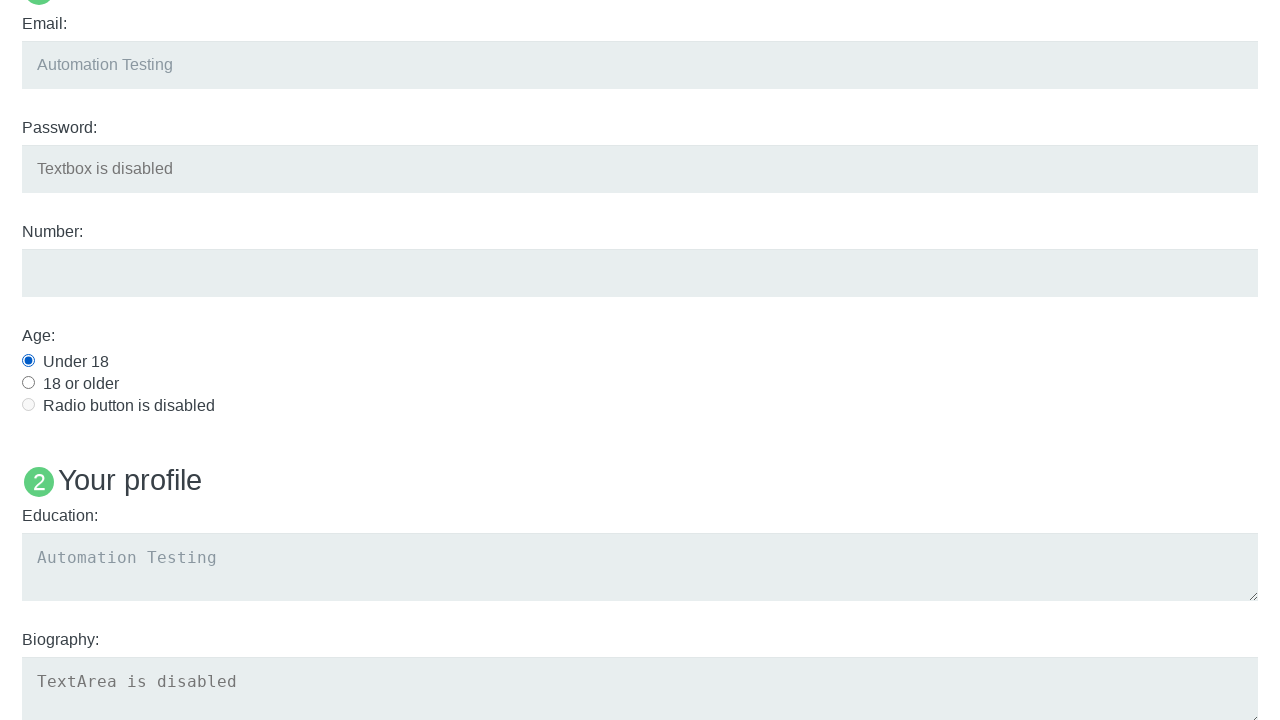

'Name: User5' text is not displayed
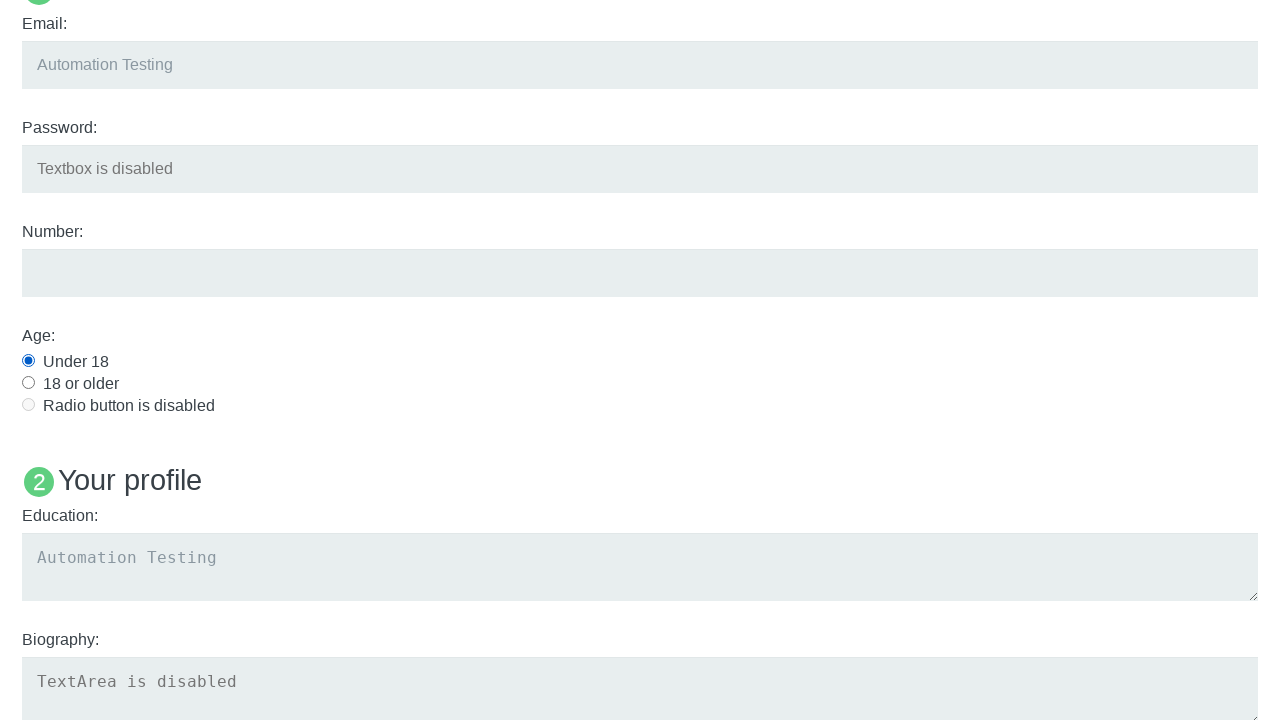

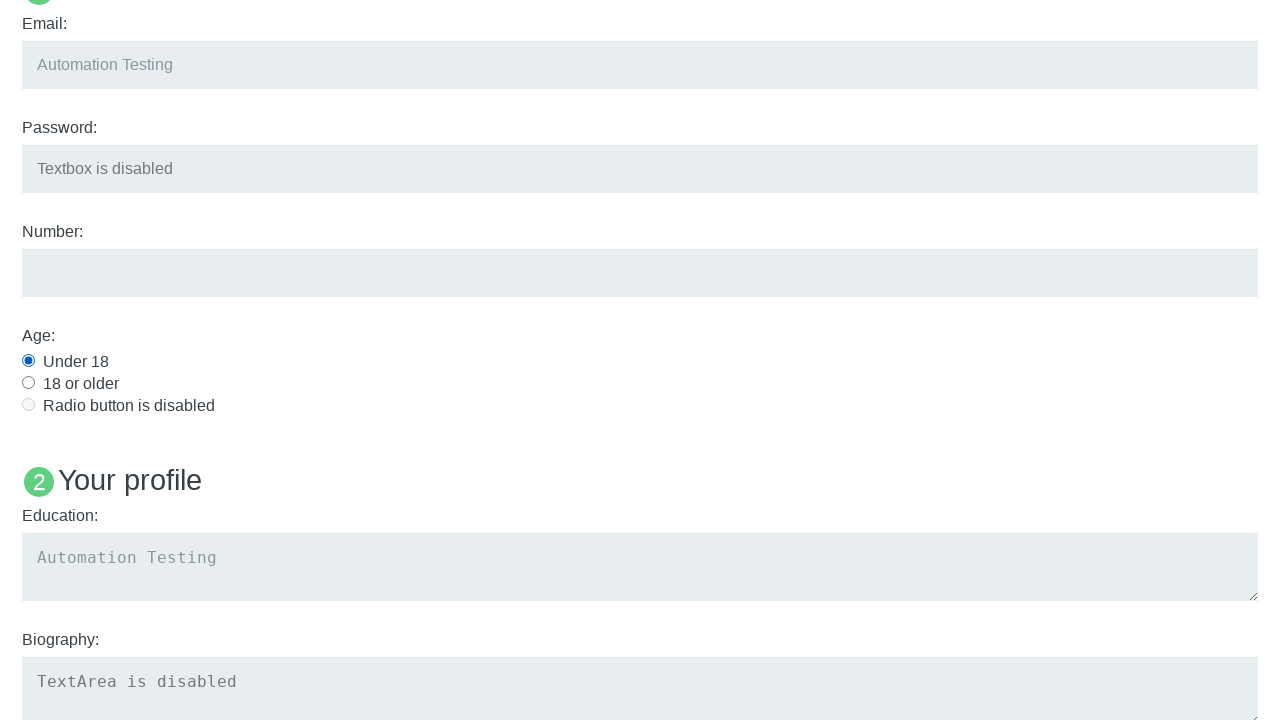